Tests selecting a single option from a dropdown by choosing 'ginger' from the spices select element

Starting URL: https://kitchen.applitools.com/ingredients/select

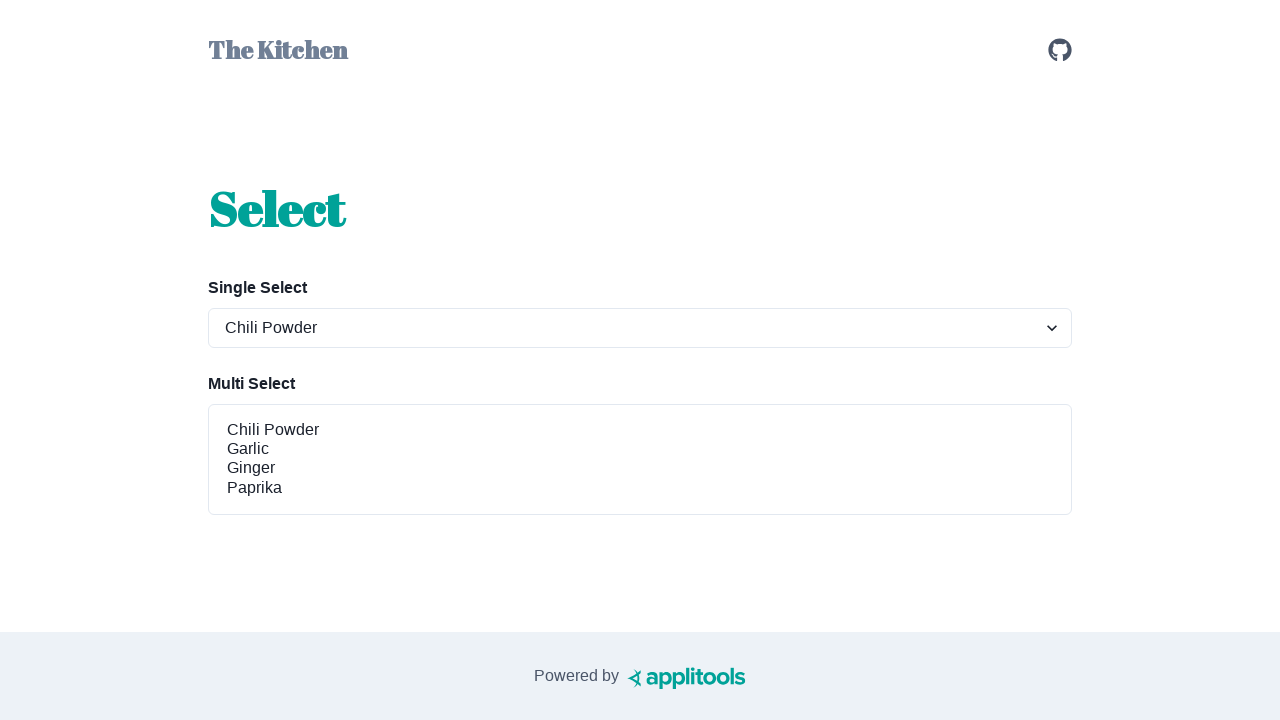

Navigated to select dropdown test page
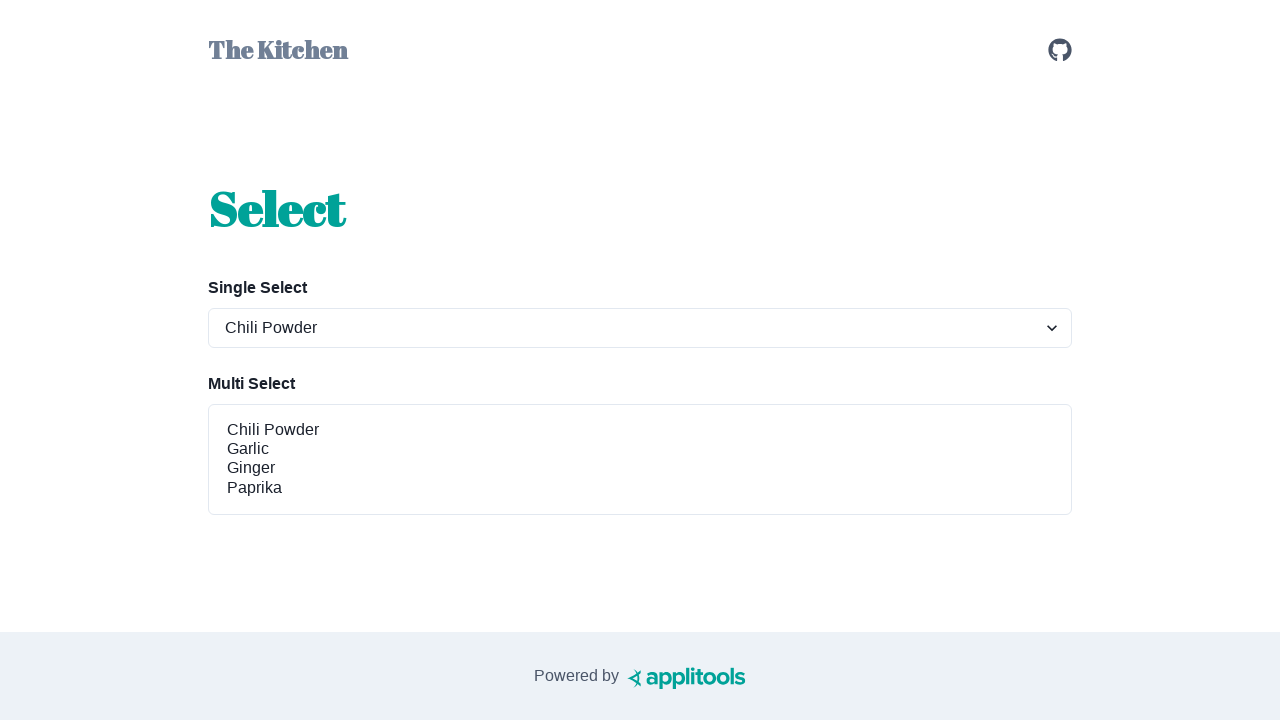

Selected 'ginger' from the spices dropdown on #spices-select-single
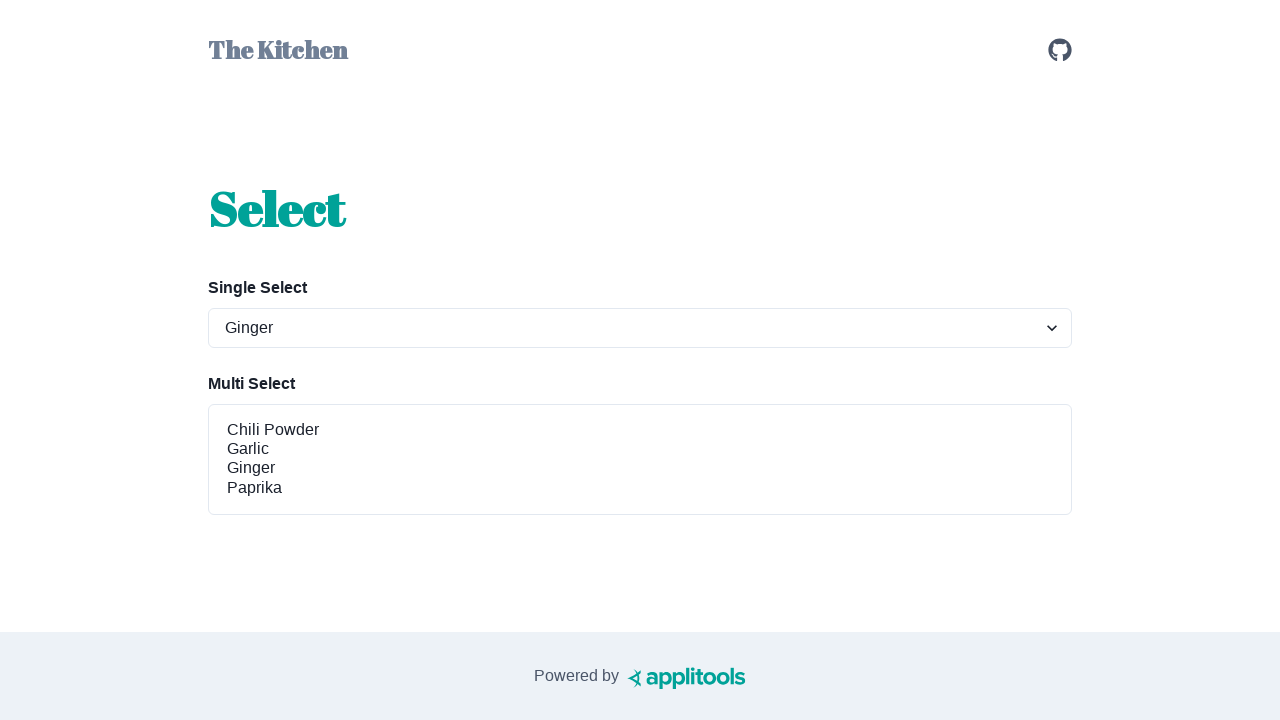

Retrieved the selected value from the dropdown
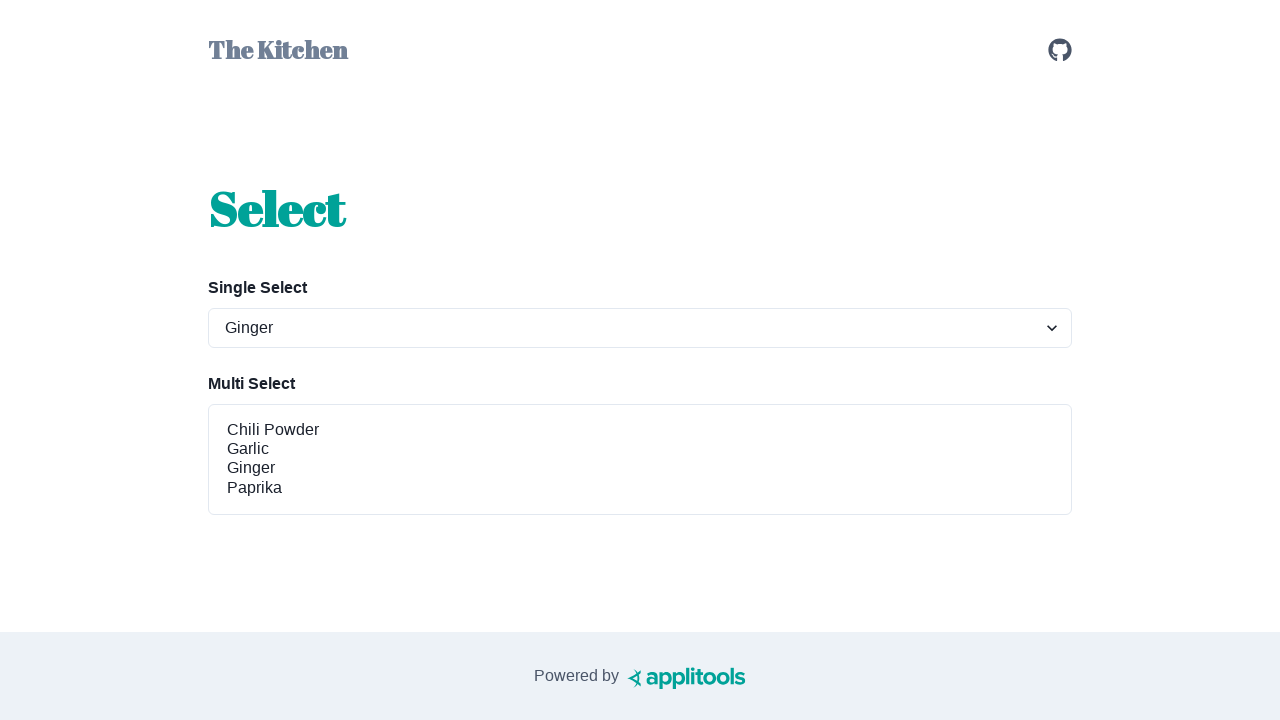

Verified that 'ginger' is selected in the dropdown
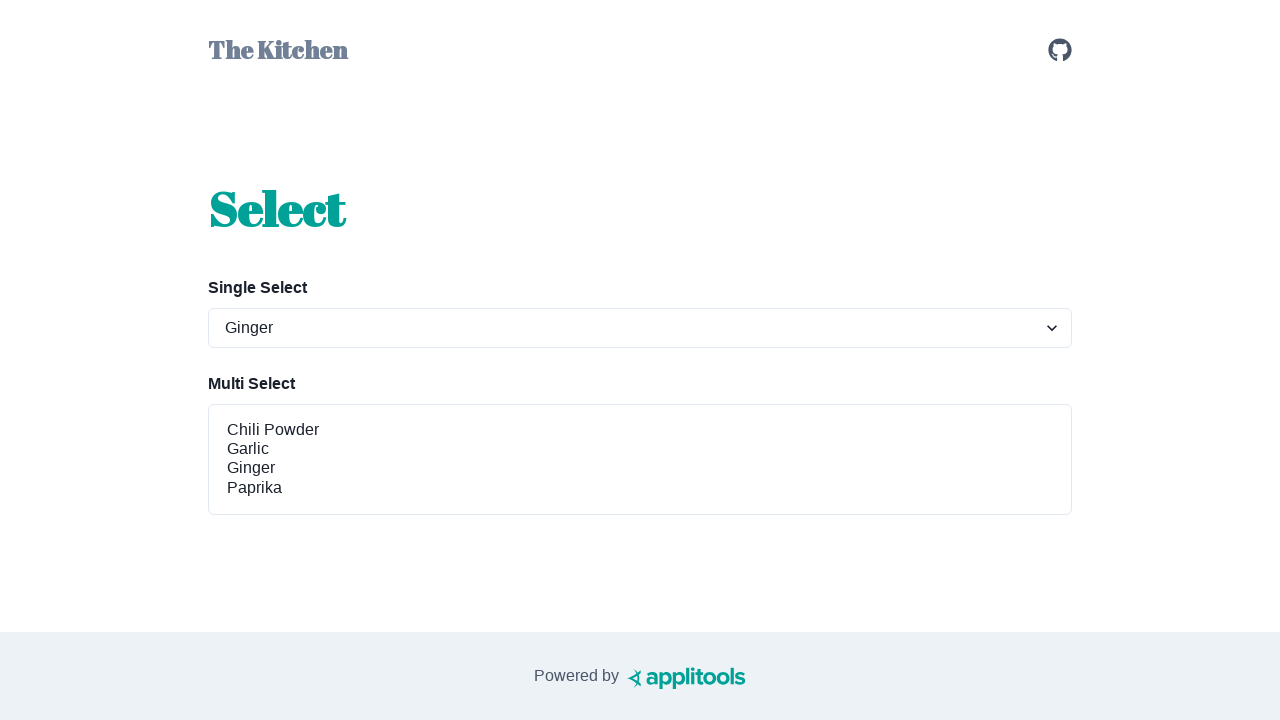

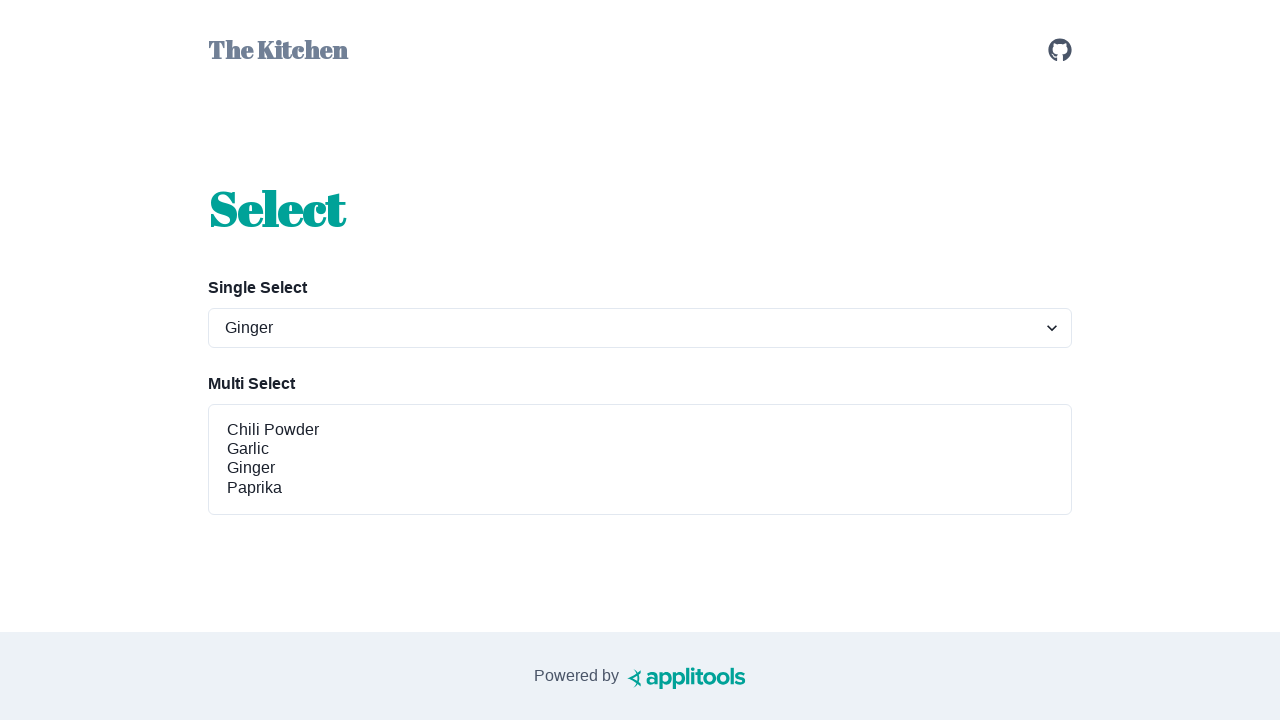